Tests A/B test opt-out by adding the opt-out cookie before visiting the A/B test page, then navigating to the test page and verifying opt-out is active.

Starting URL: http://the-internet.herokuapp.com

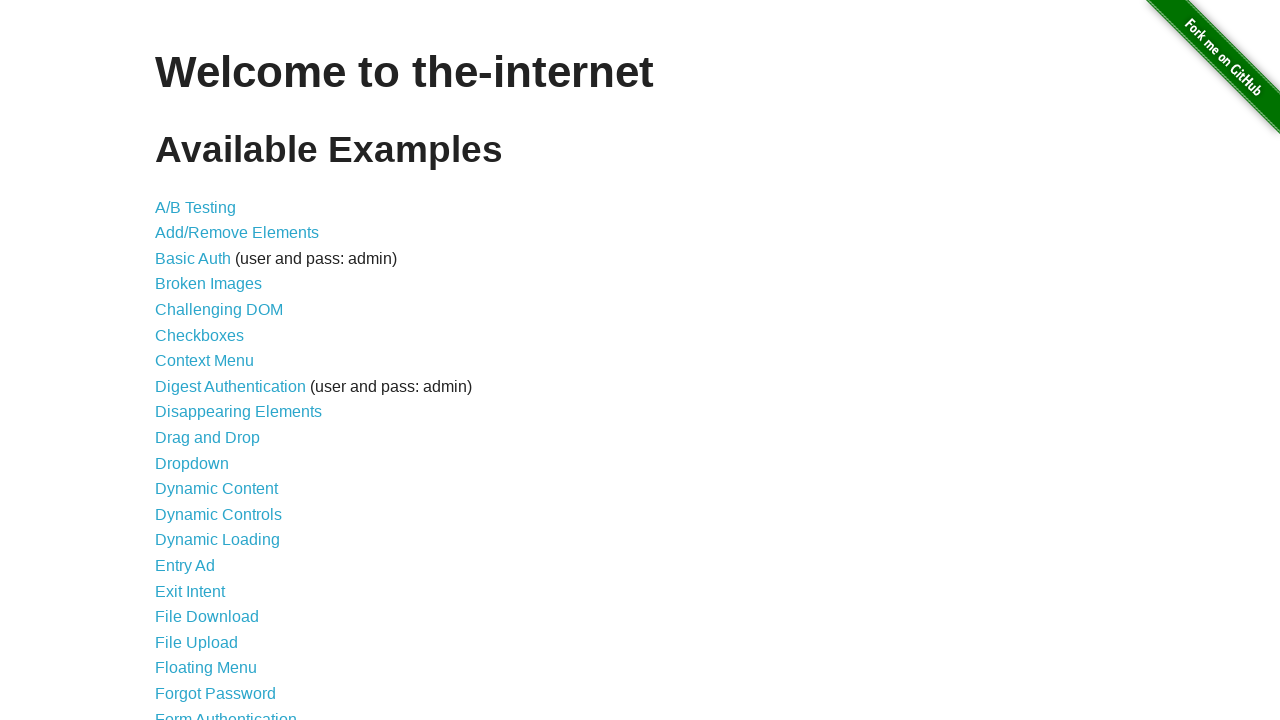

Added optimizelyOptOut cookie with value 'true' to the context
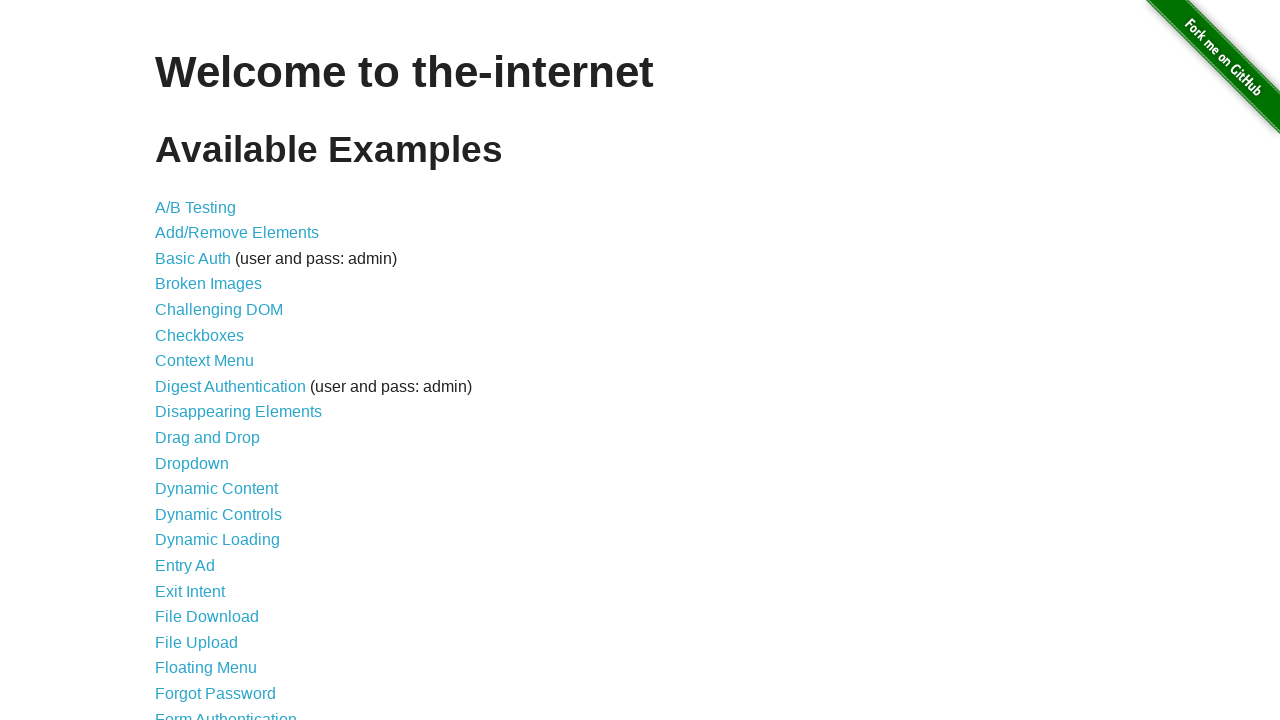

Navigated to A/B test page at http://the-internet.herokuapp.com/abtest
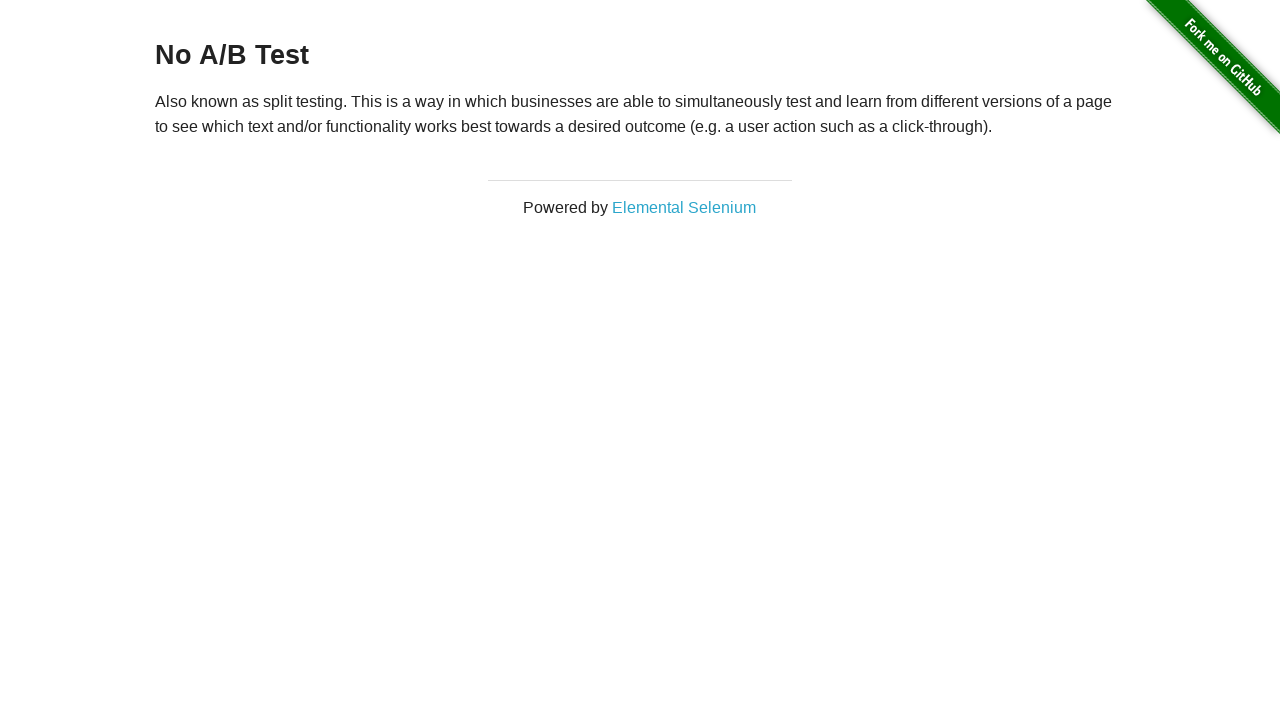

Waited for h3 heading to be visible
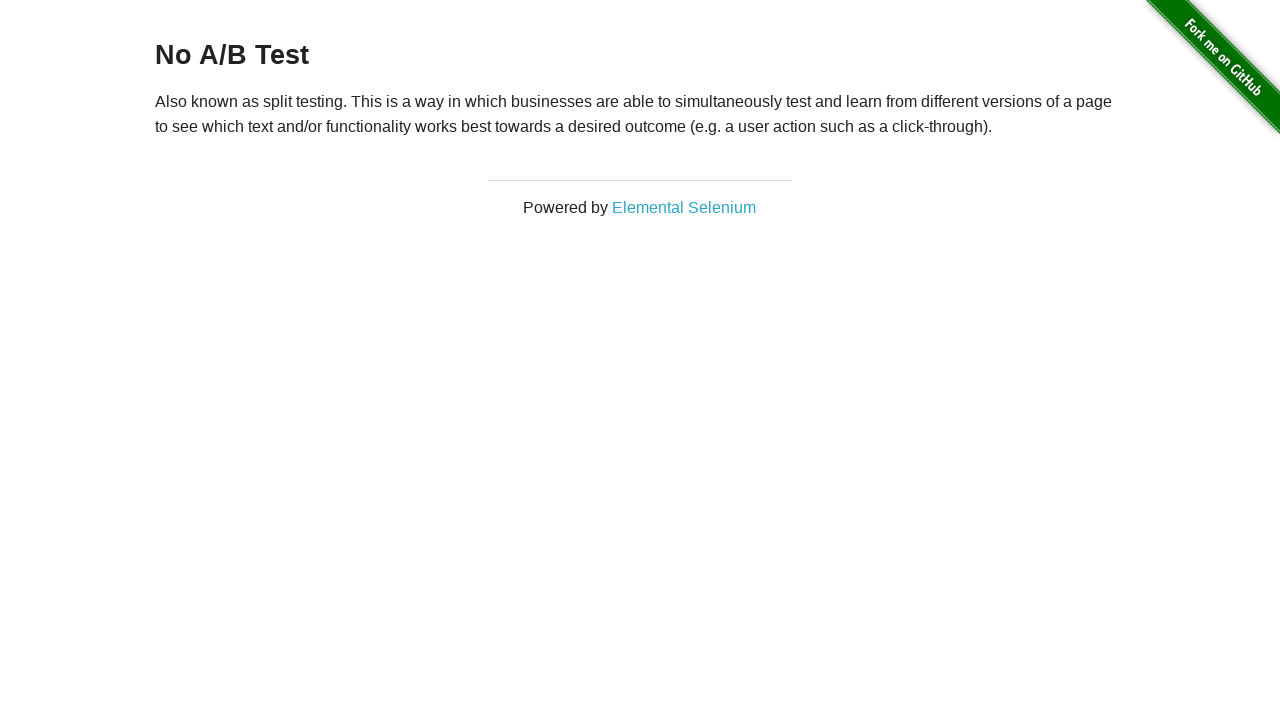

Retrieved heading text: 'No A/B Test'
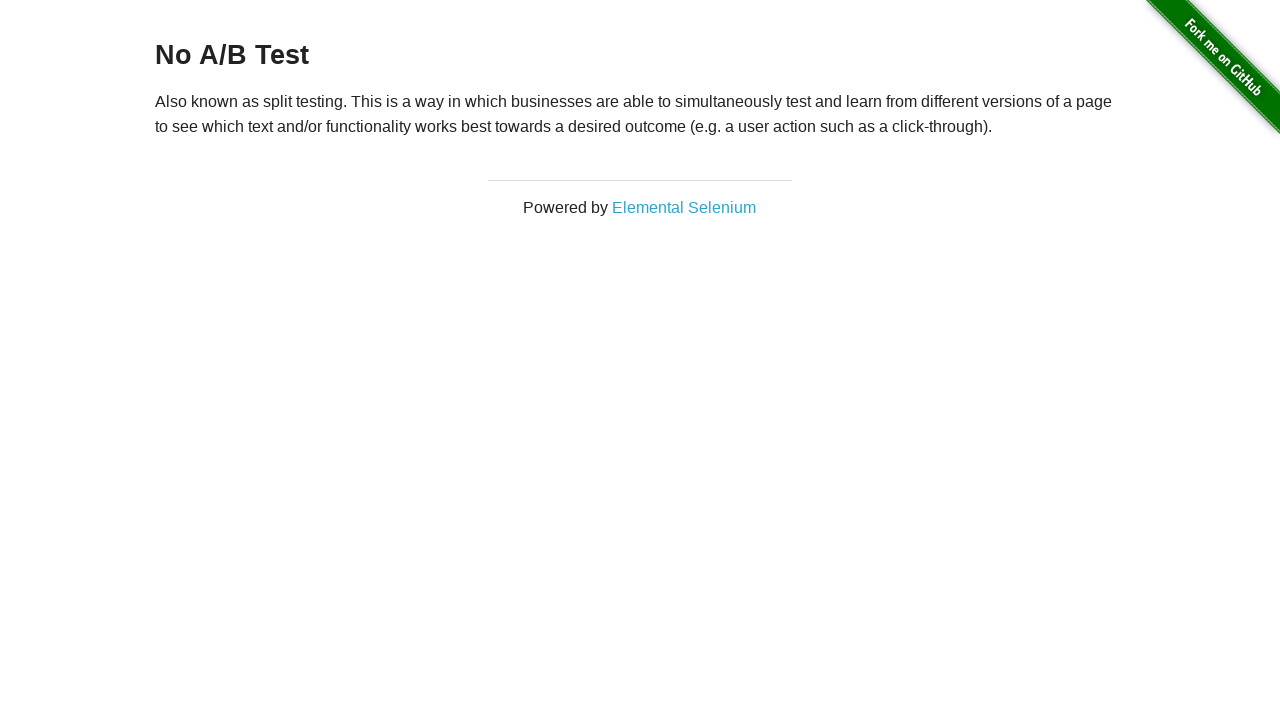

Verified opt-out is active - heading starts with 'No A/B Test'
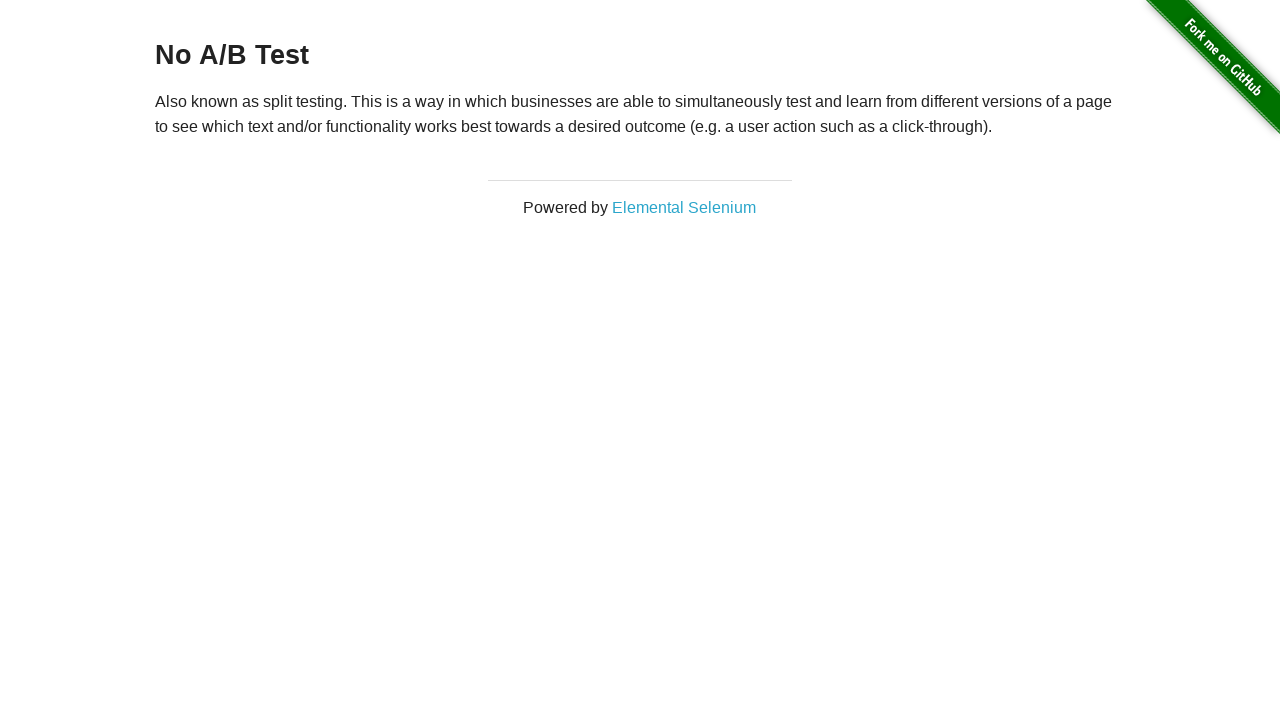

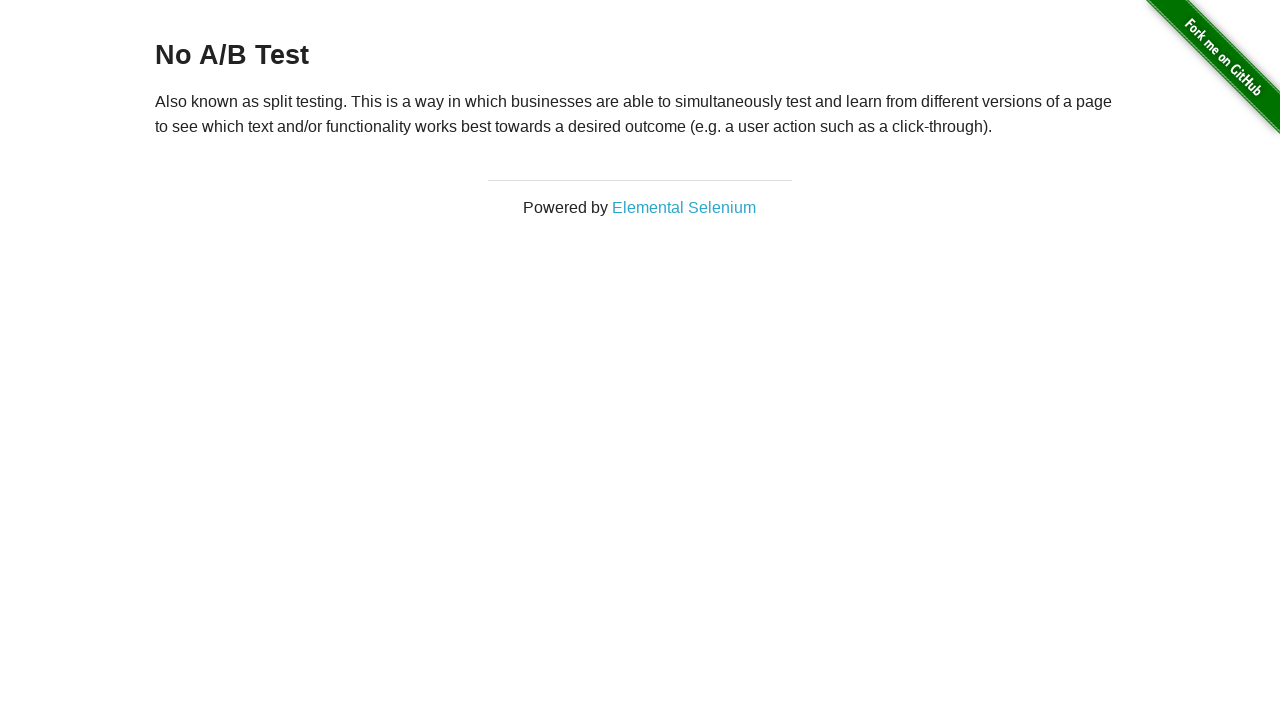